Tests the search functionality on a product offers page by entering "rice" in the search field and verifying that filtered results contain the search term

Starting URL: https://rahulshettyacademy.com/seleniumPractise/#/offers

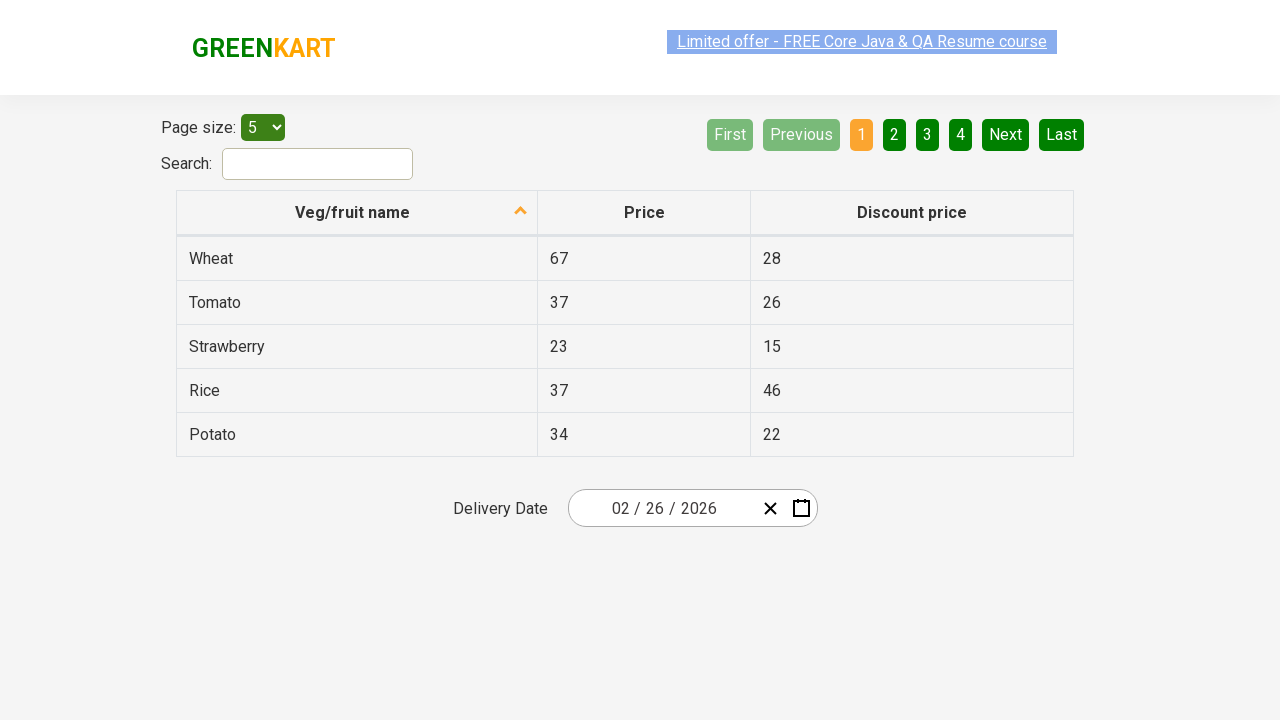

Filled search field with 'rice' on #search-field
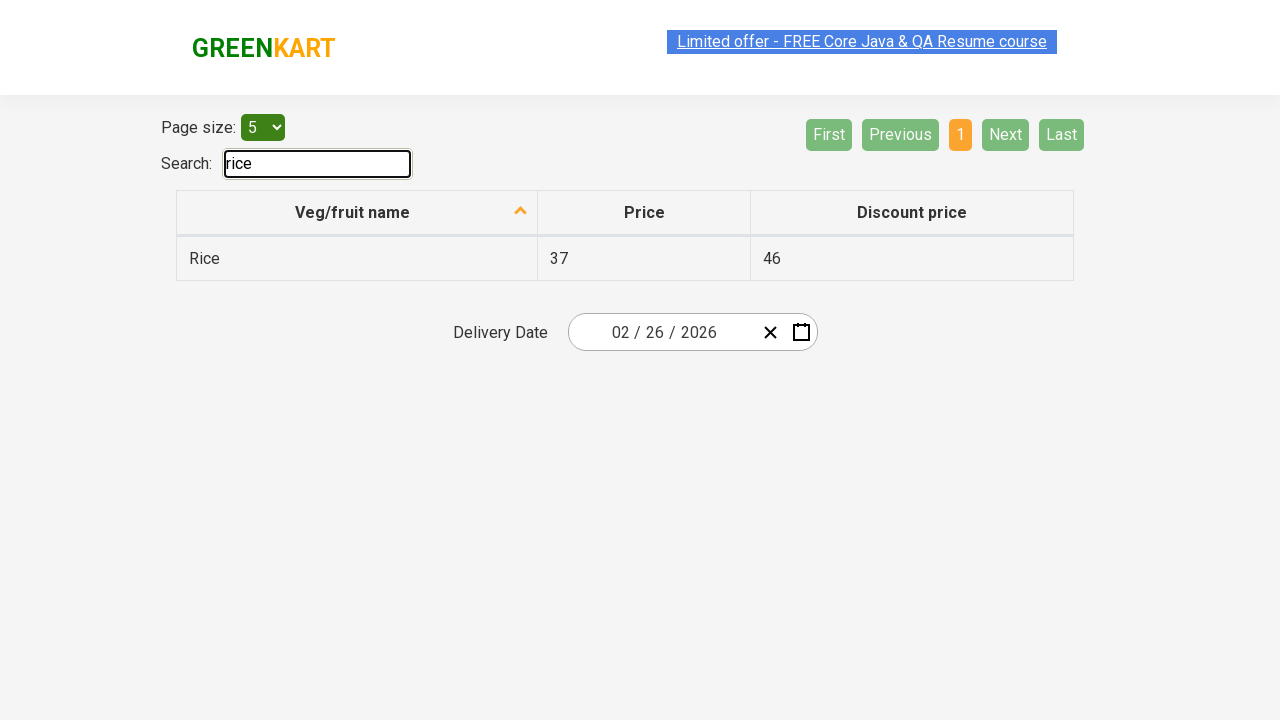

Waited for filtering to complete
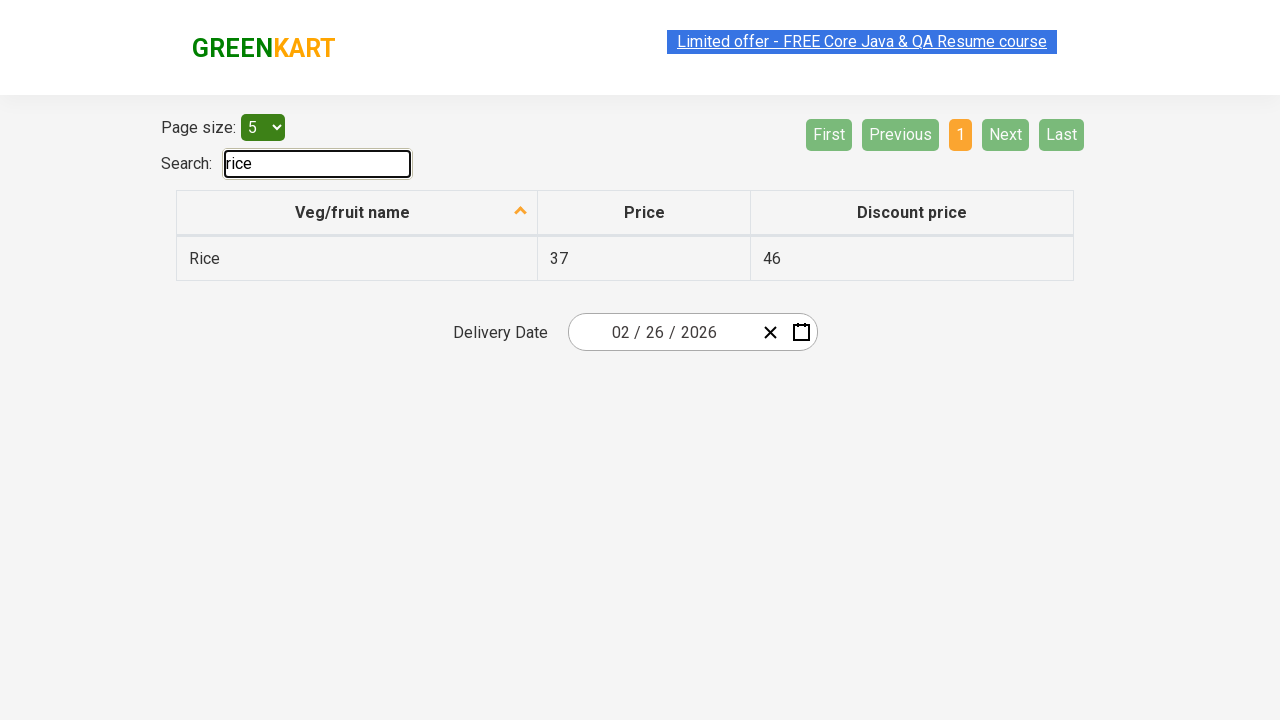

Verified search results are displayed
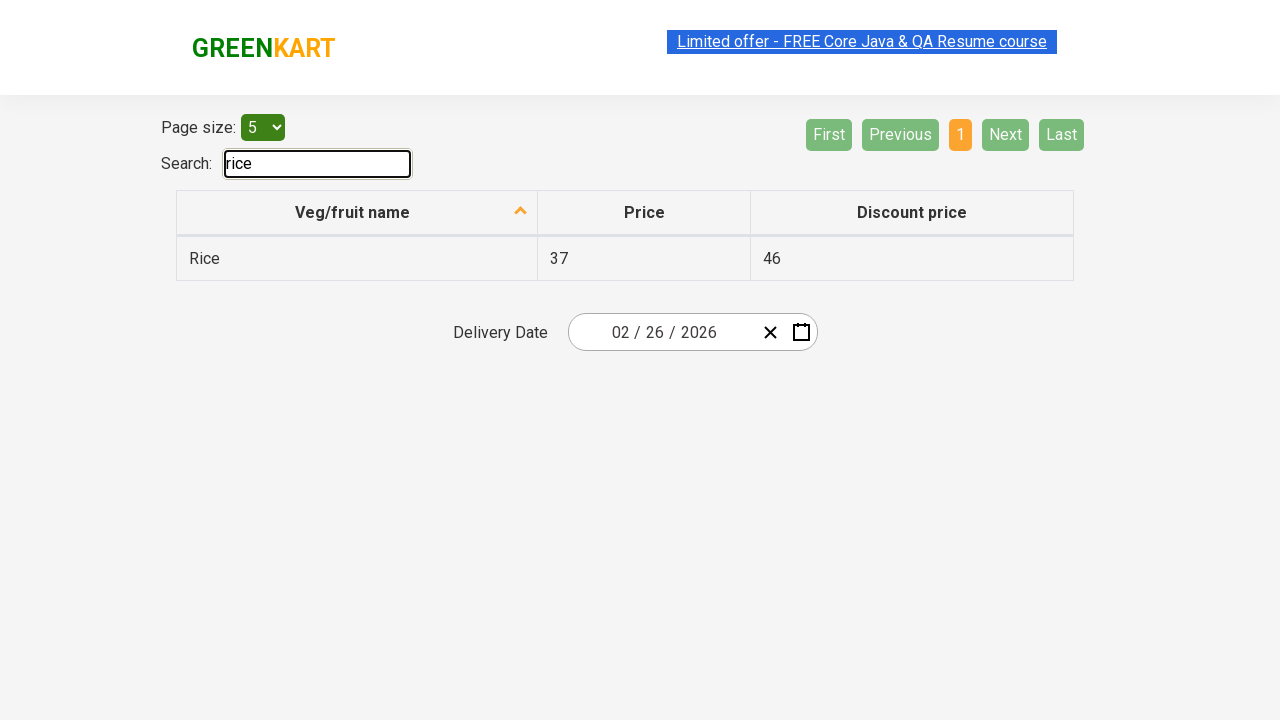

Retrieved all product names from filtered results
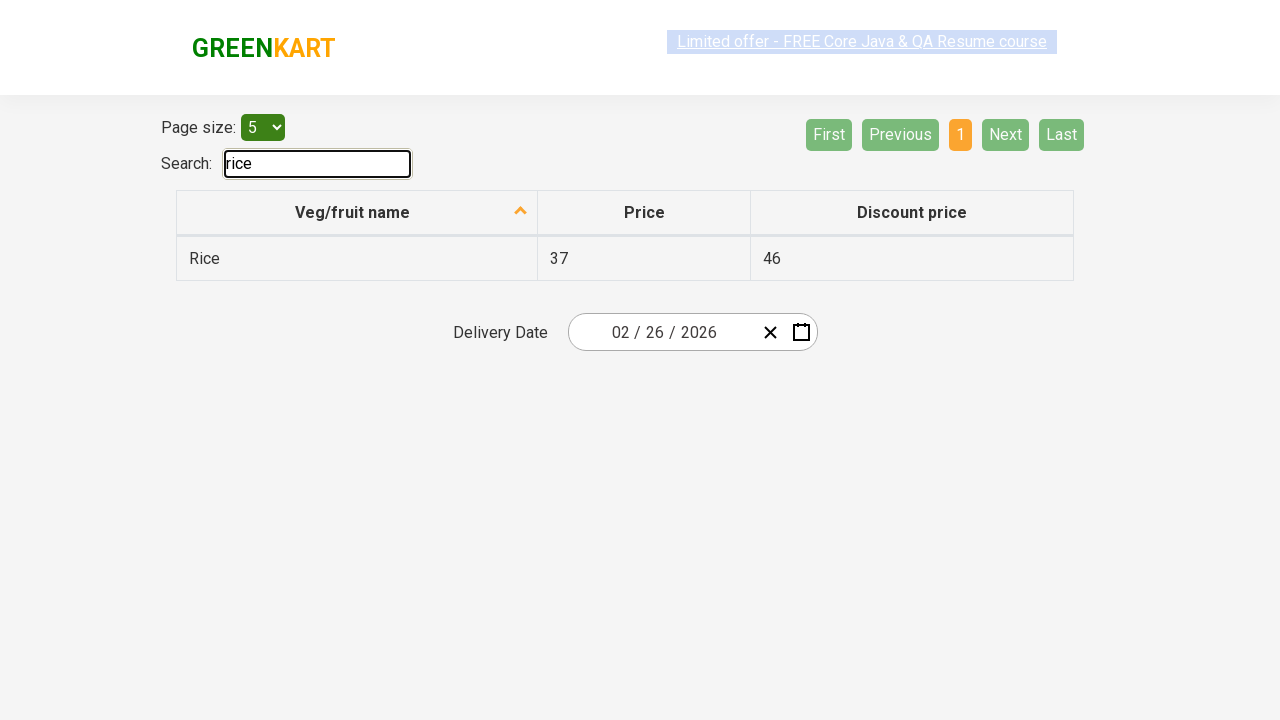

Verified product 'Rice' contains 'Rice'
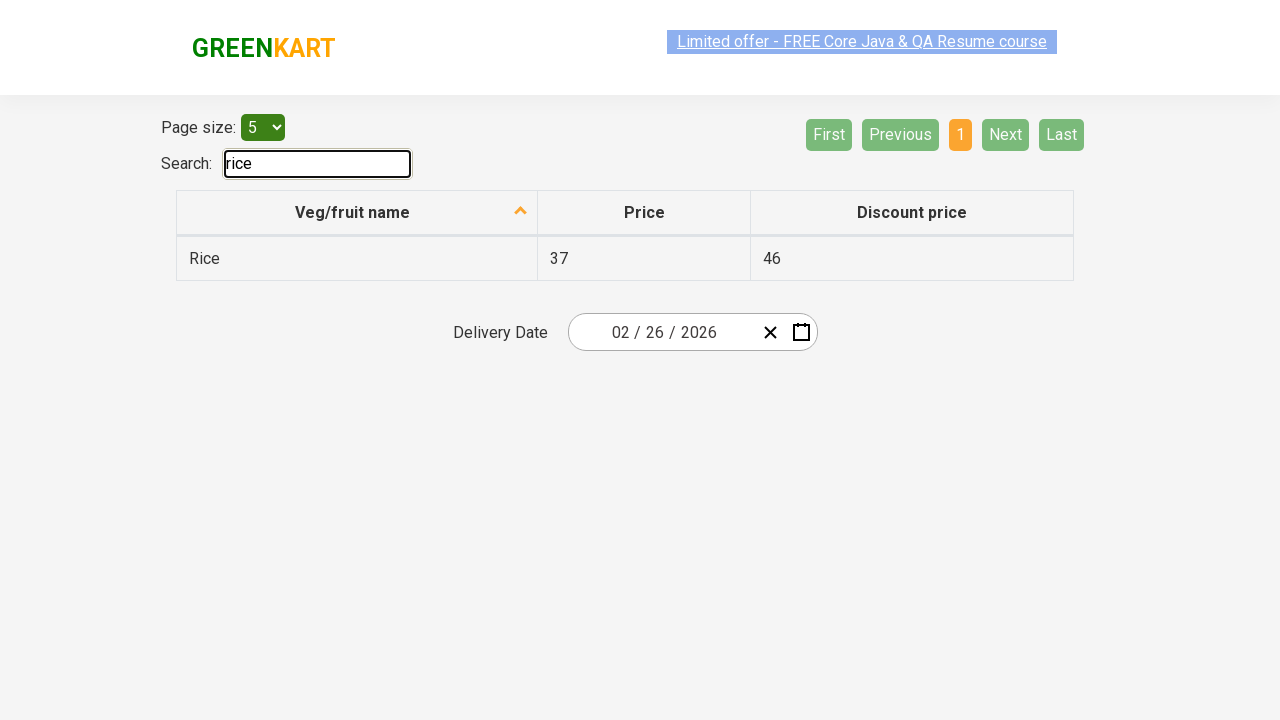

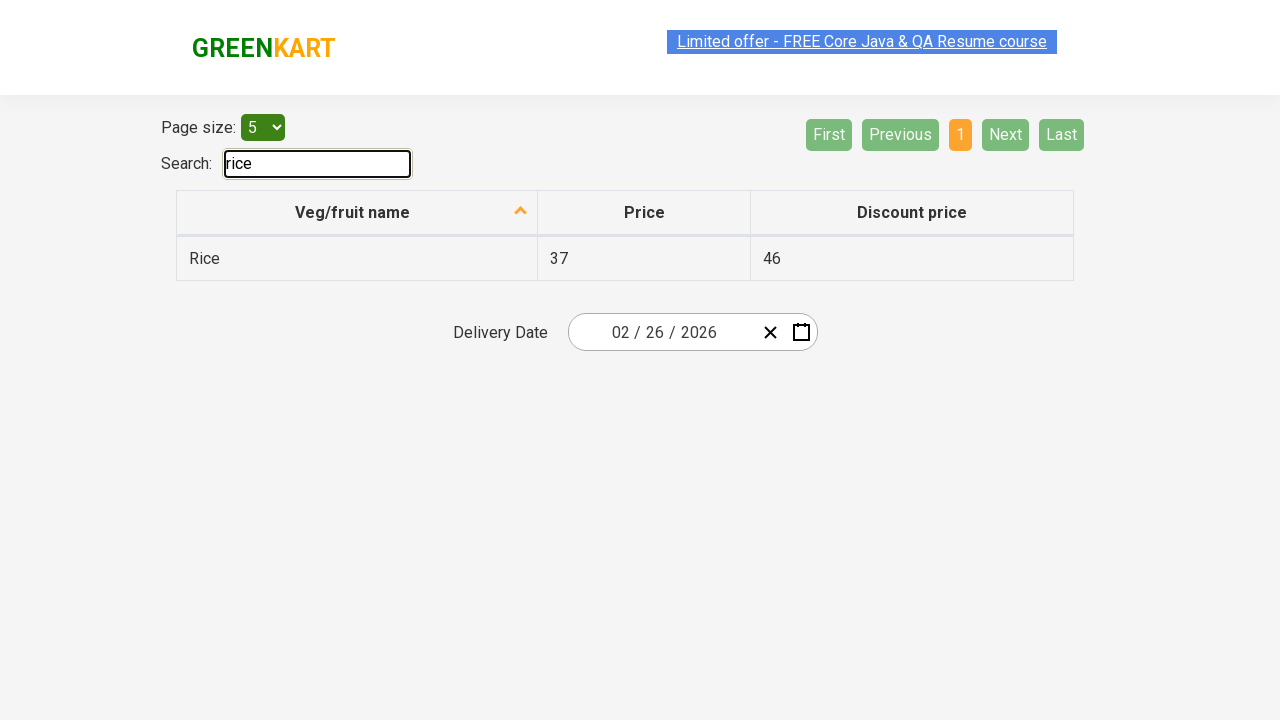